Tests page link navigation by finding all links on the page, footer links, first column footer links, opening them in new tabs, and switching between tabs to get their titles

Starting URL: https://rahulshettyacademy.com/AutomationPractice/

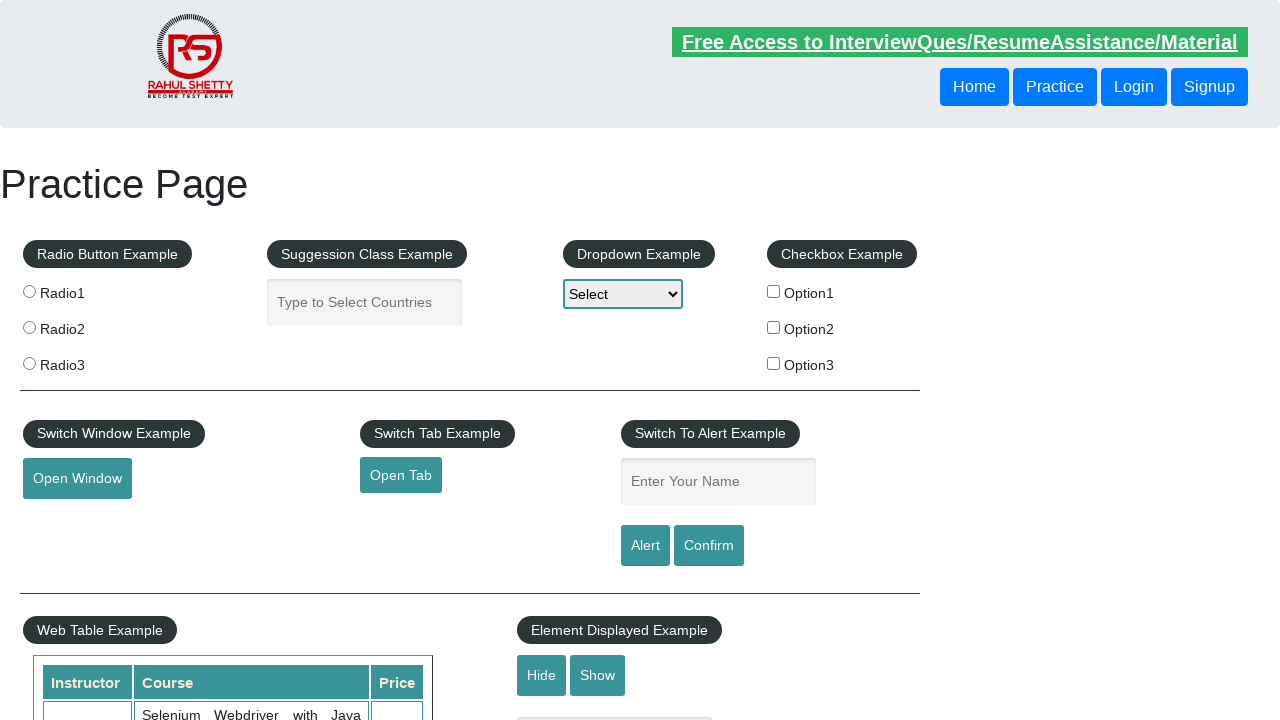

Retrieved all links on the page - found 27 total links
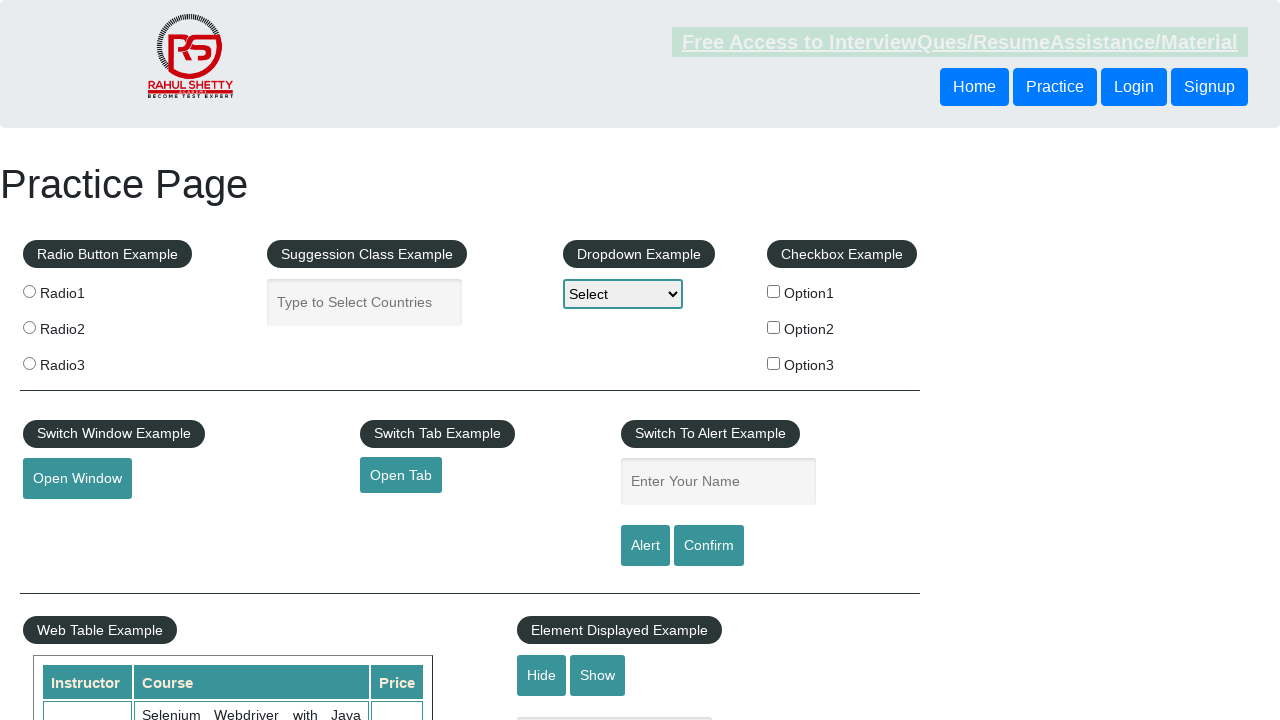

Located footer section (#gf-BIG)
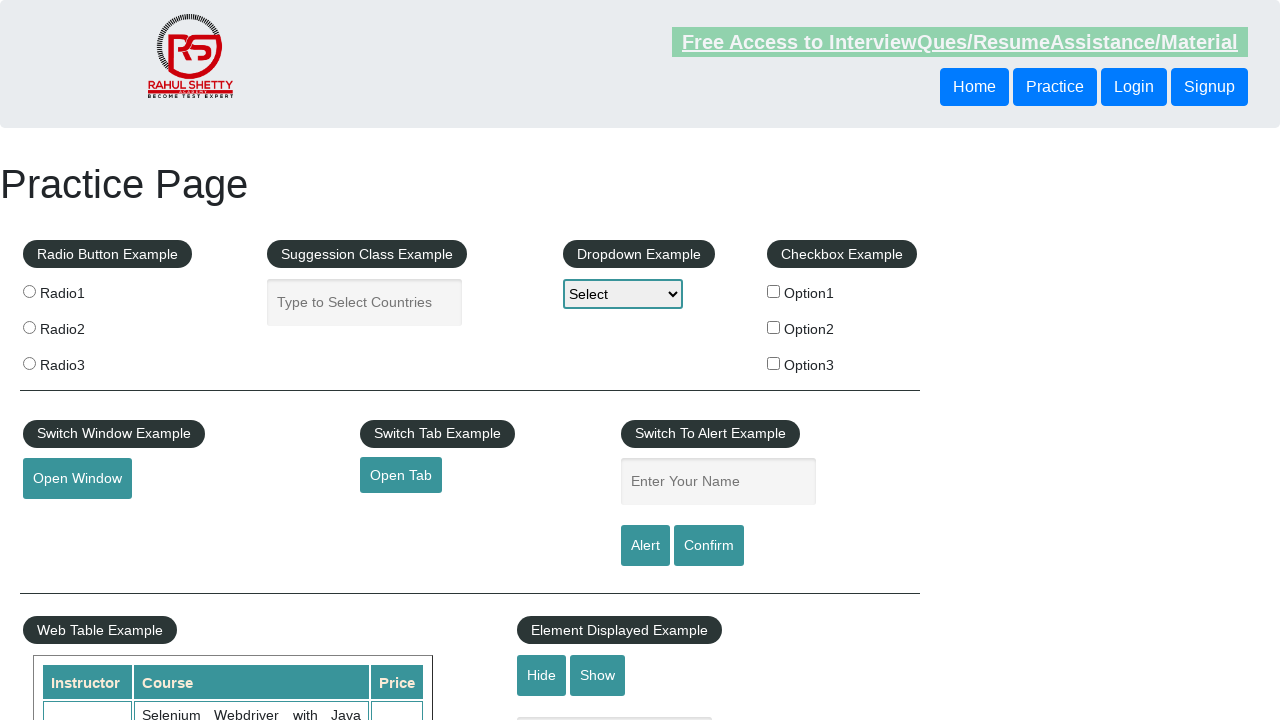

Retrieved footer links - found 20 links in footer
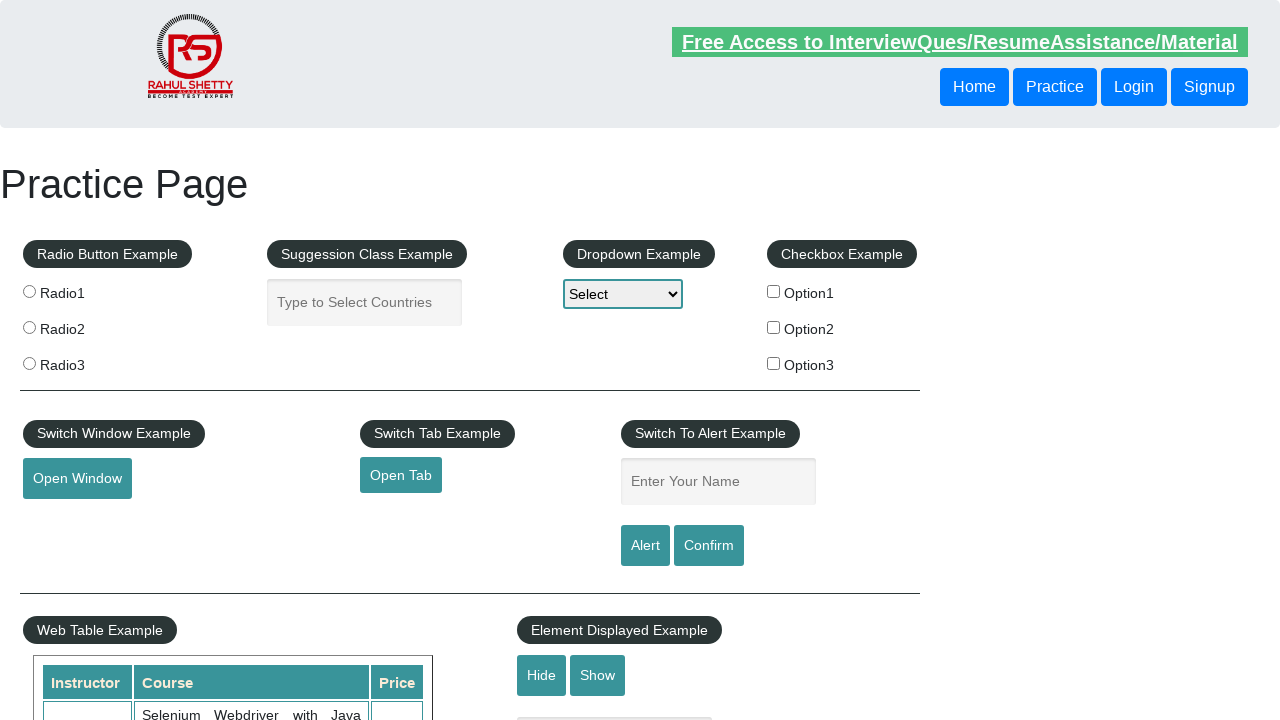

Located first column of footer section
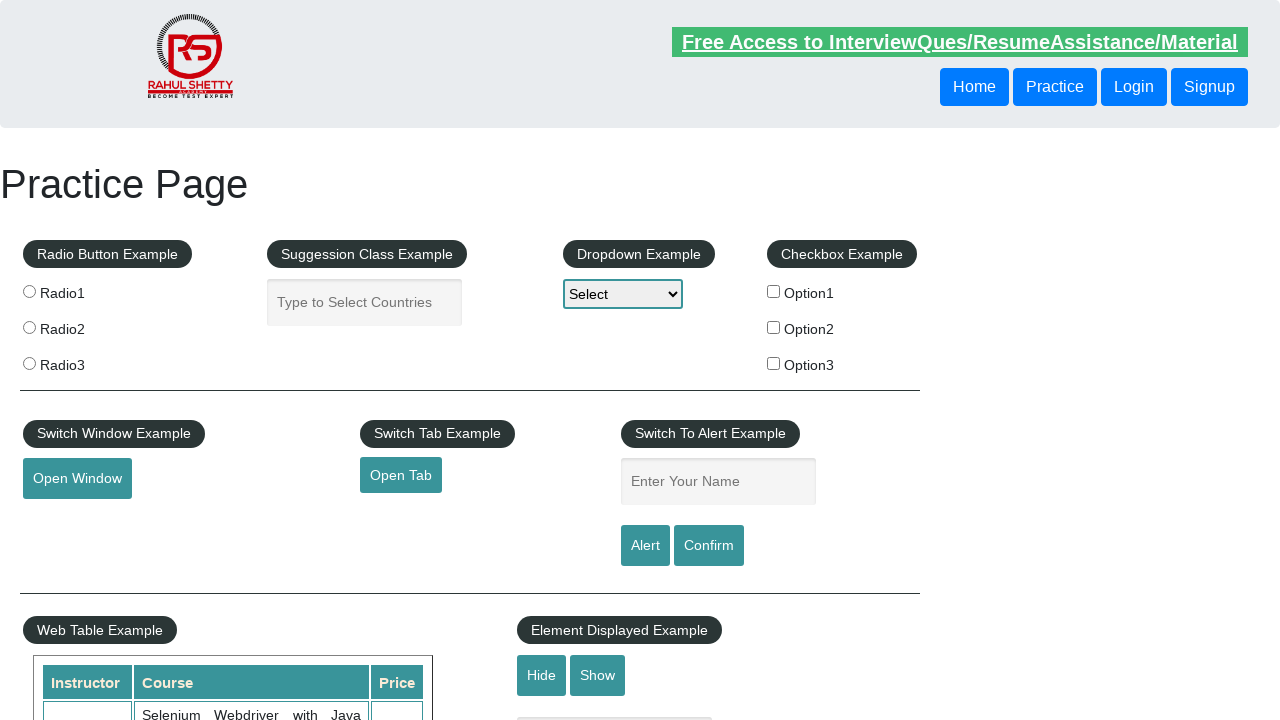

Retrieved first column footer links - found 5 links
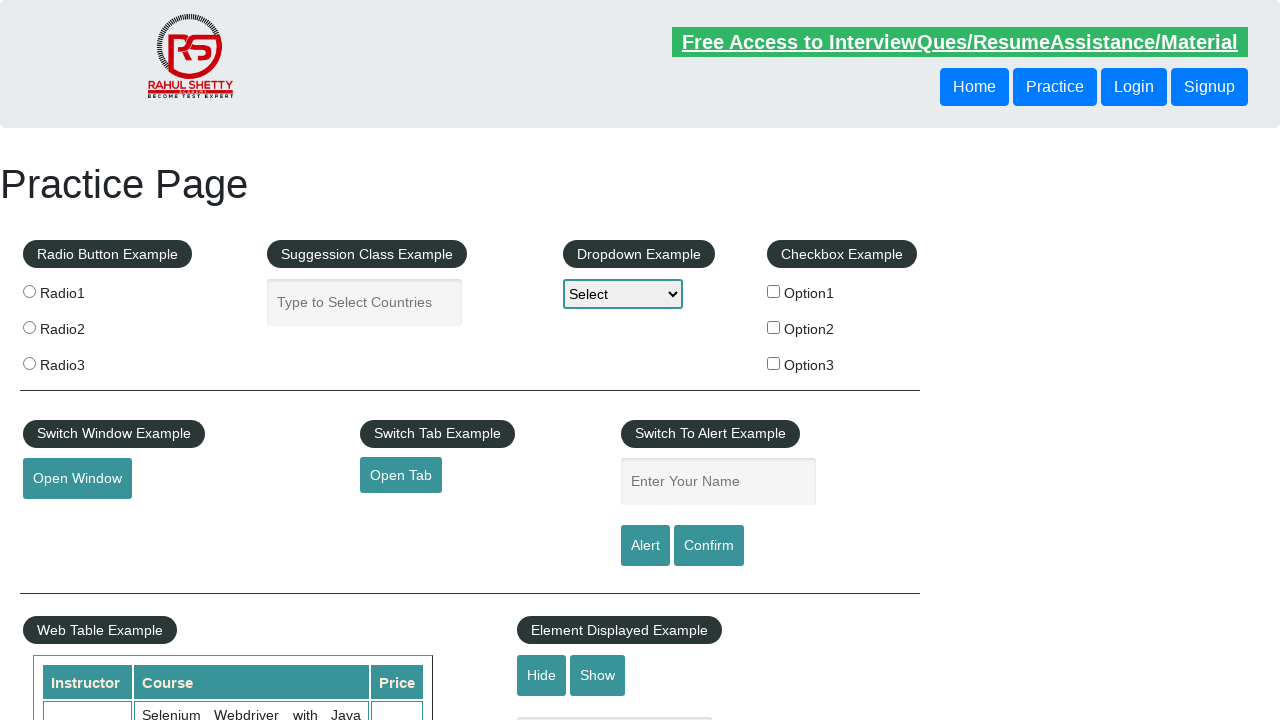

Opened footer first column link 1 in new tab using Ctrl+Click at (68, 520) on #gf-BIG >> xpath=//table/tbody/tr/td[1]/ul >> a >> nth=1
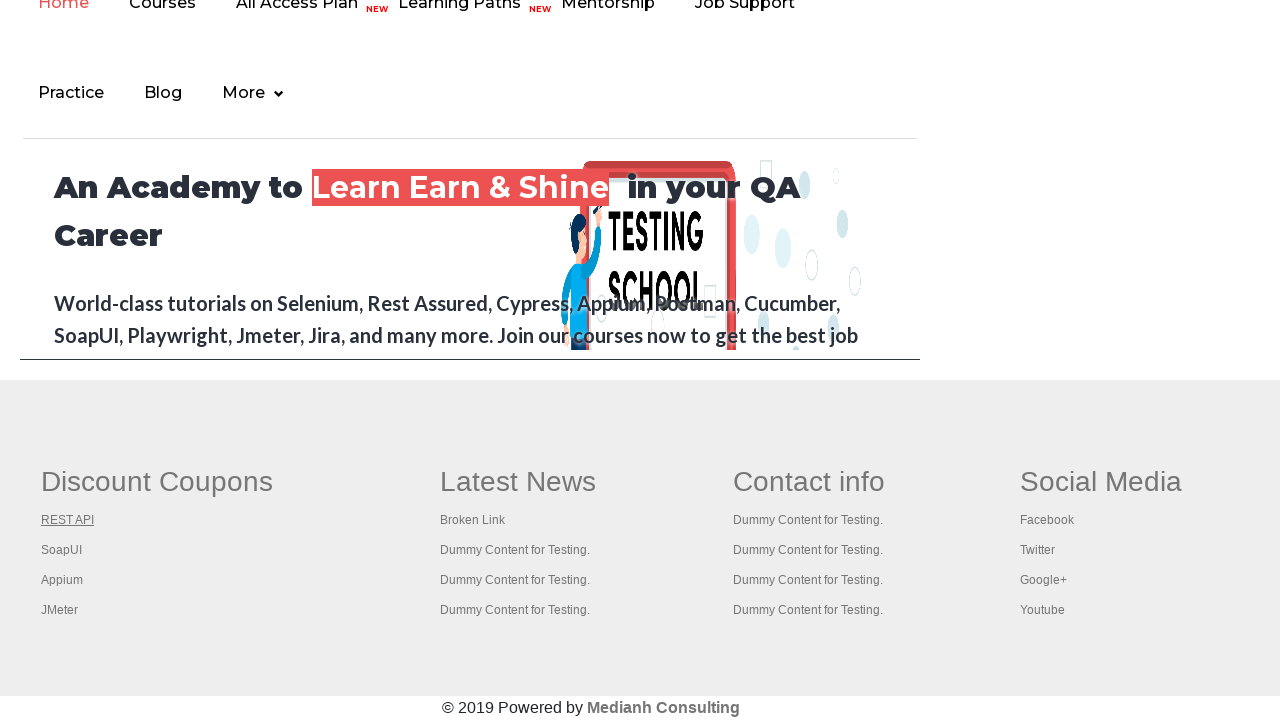

Opened footer first column link 2 in new tab using Ctrl+Click at (62, 550) on #gf-BIG >> xpath=//table/tbody/tr/td[1]/ul >> a >> nth=2
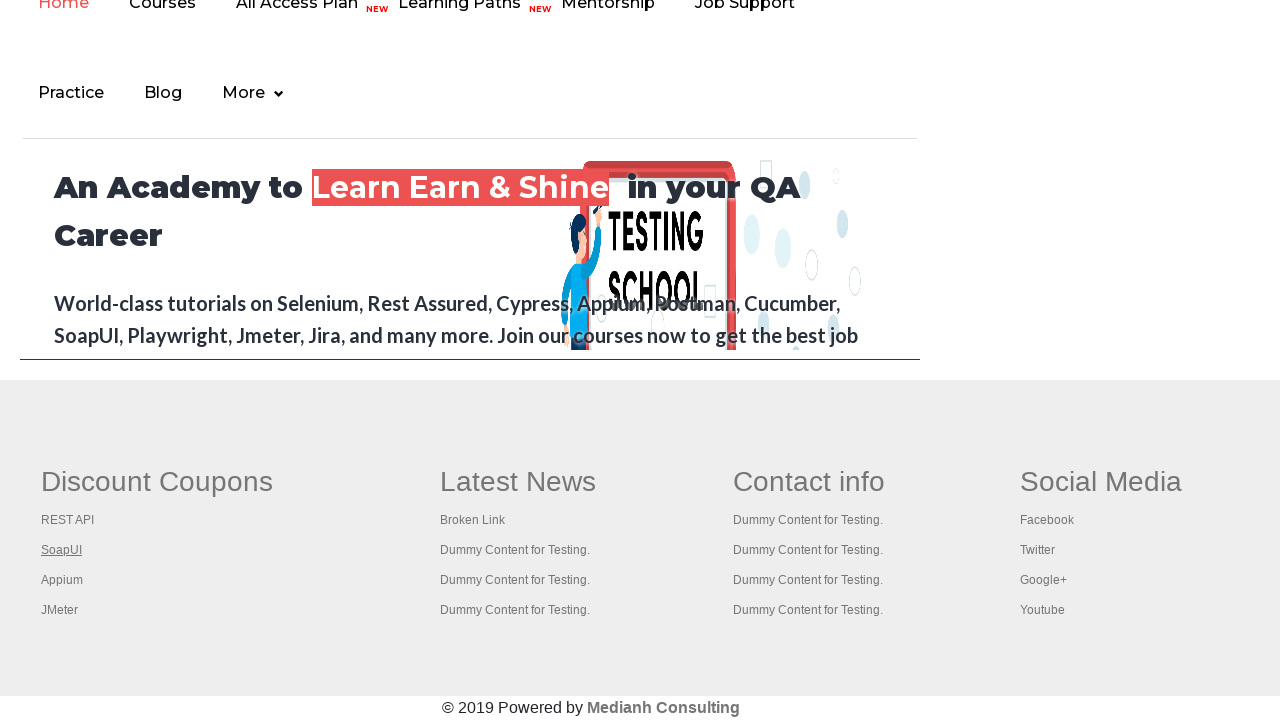

Opened footer first column link 3 in new tab using Ctrl+Click at (62, 580) on #gf-BIG >> xpath=//table/tbody/tr/td[1]/ul >> a >> nth=3
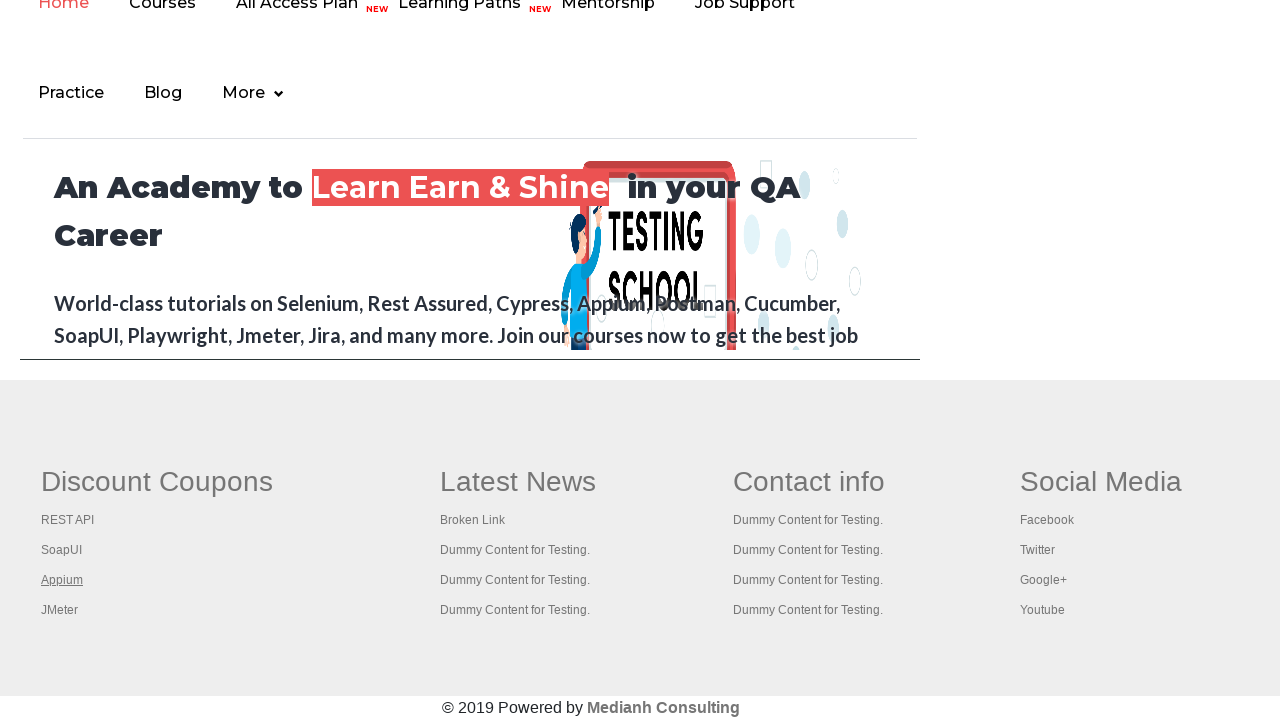

Opened footer first column link 4 in new tab using Ctrl+Click at (60, 610) on #gf-BIG >> xpath=//table/tbody/tr/td[1]/ul >> a >> nth=4
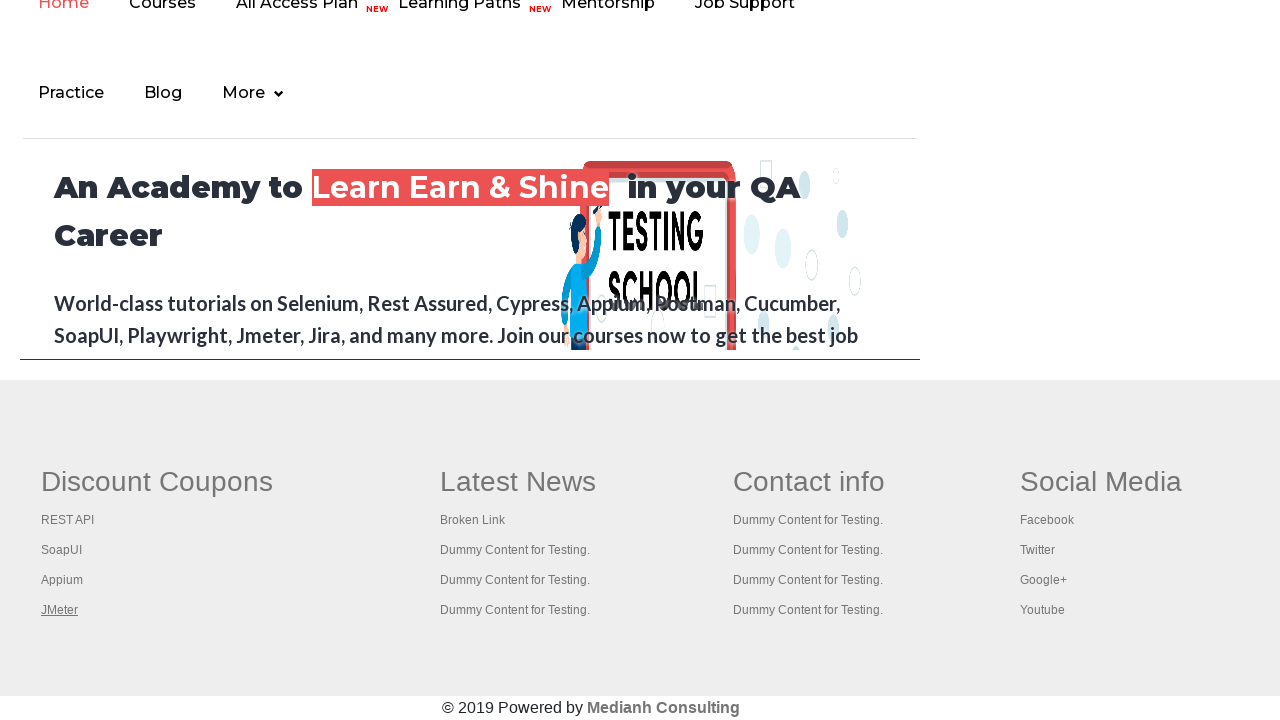

Retrieved all open pages/tabs - total 5 tabs open
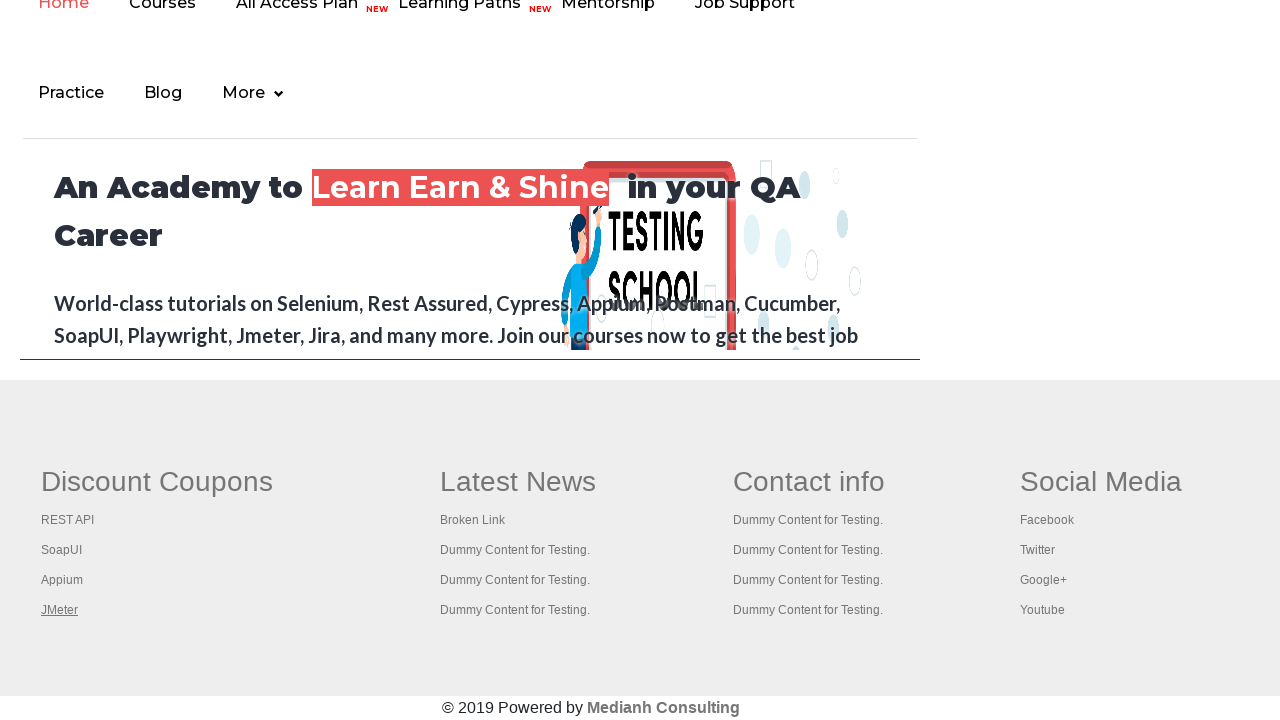

Retrieved page title: Practice Page
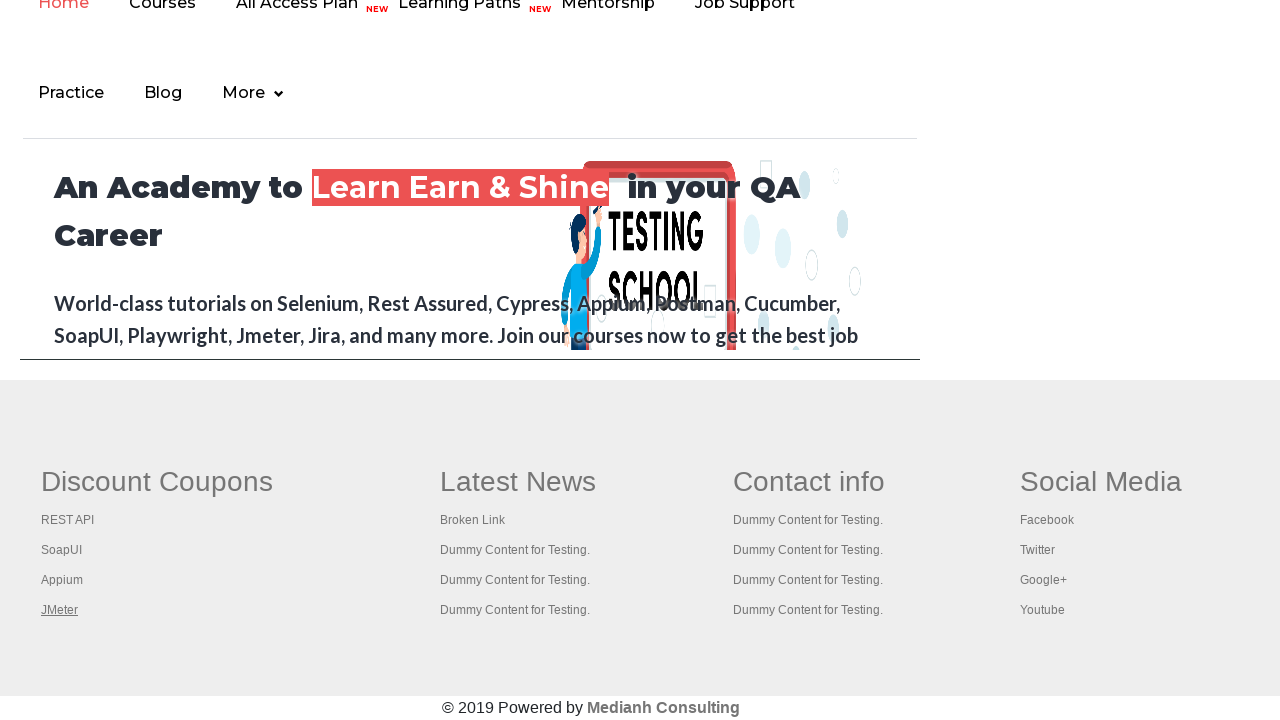

Retrieved page title: REST API Tutorial
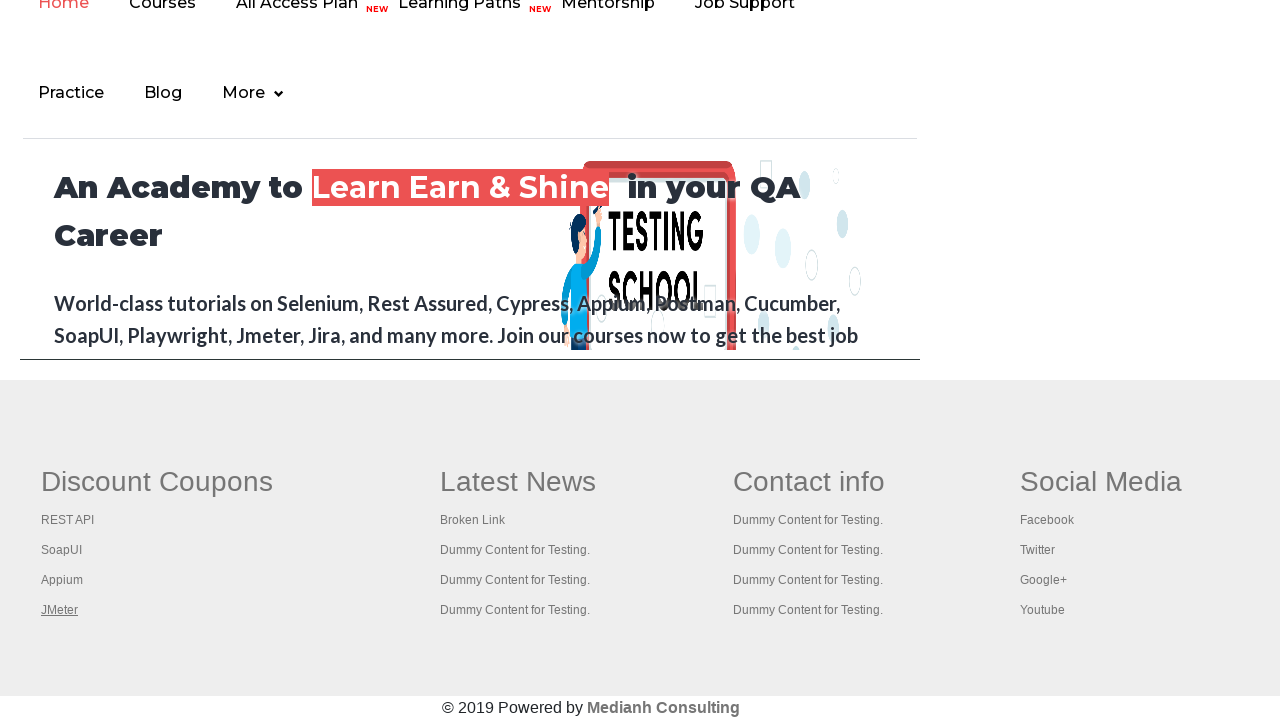

Retrieved page title: The World’s Most Popular API Testing Tool | SoapUI
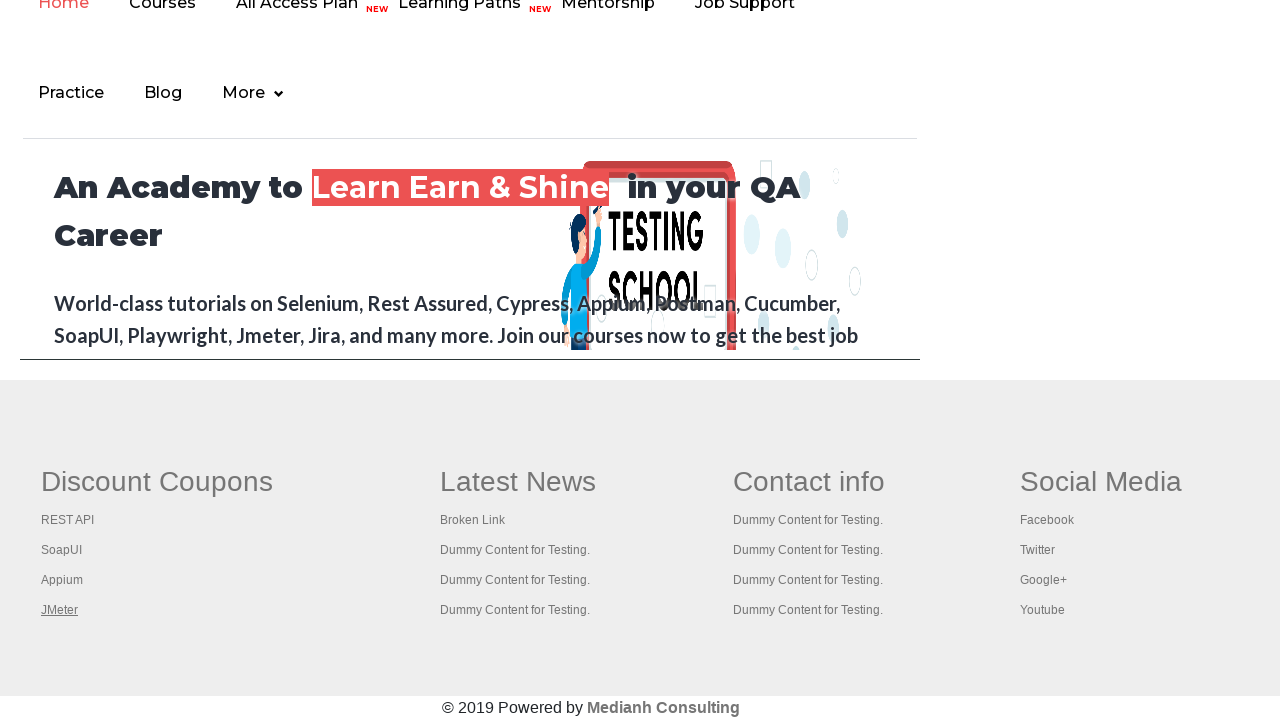

Retrieved page title: Appium tutorial for Mobile Apps testing | RahulShetty Academy | Rahul
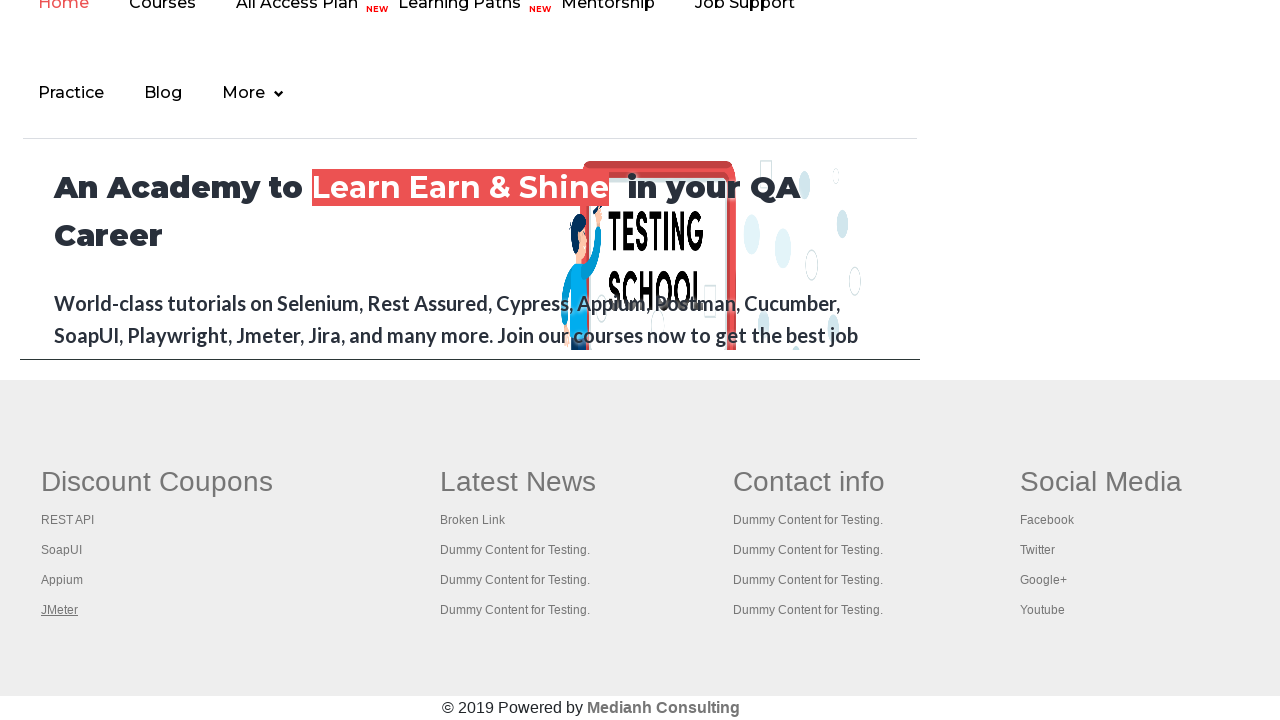

Retrieved page title: Apache JMeter - Apache JMeter™
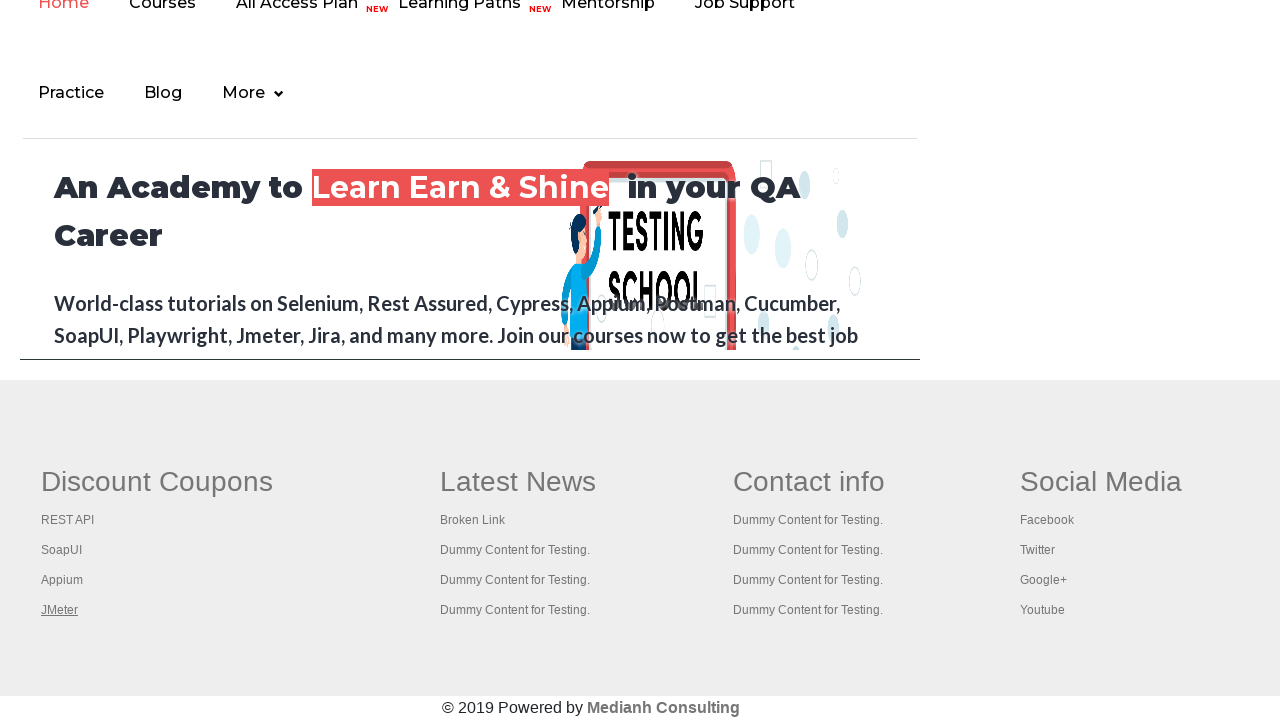

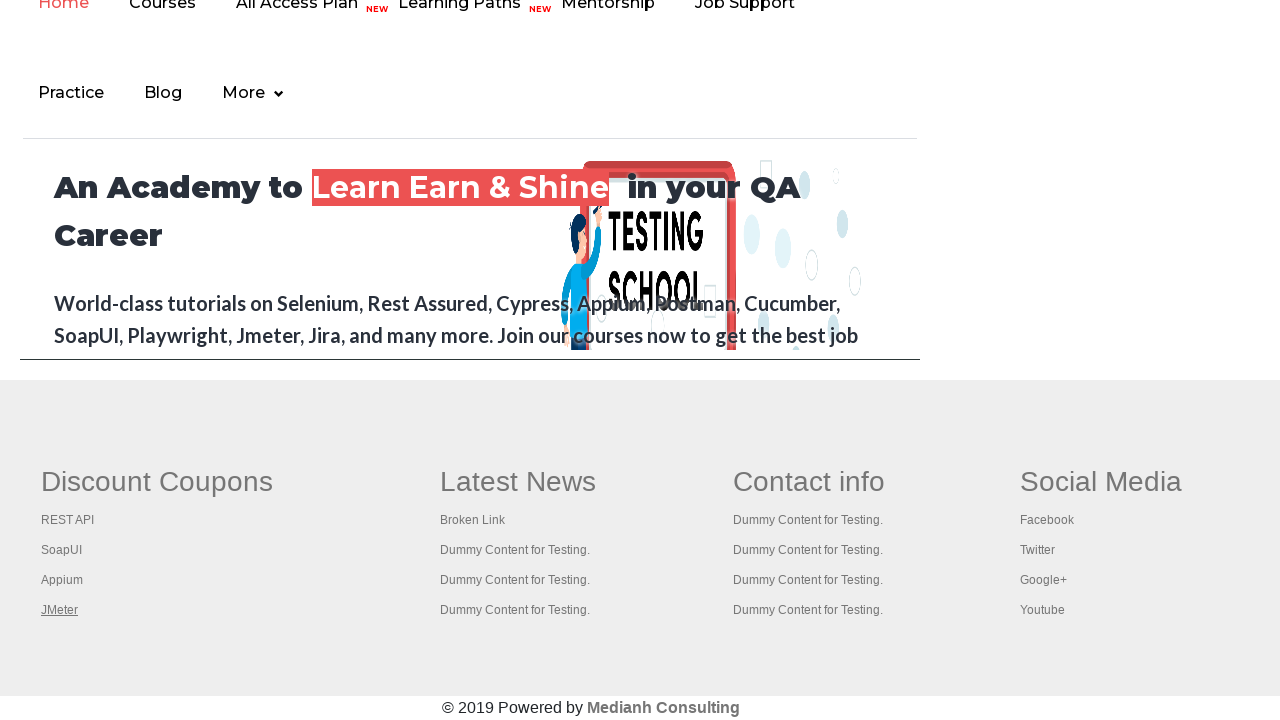